Tests basic browser navigation controls by visiting Flipkart homepage and using back, forward, and refresh navigation actions

Starting URL: https://www.flipkart.com/

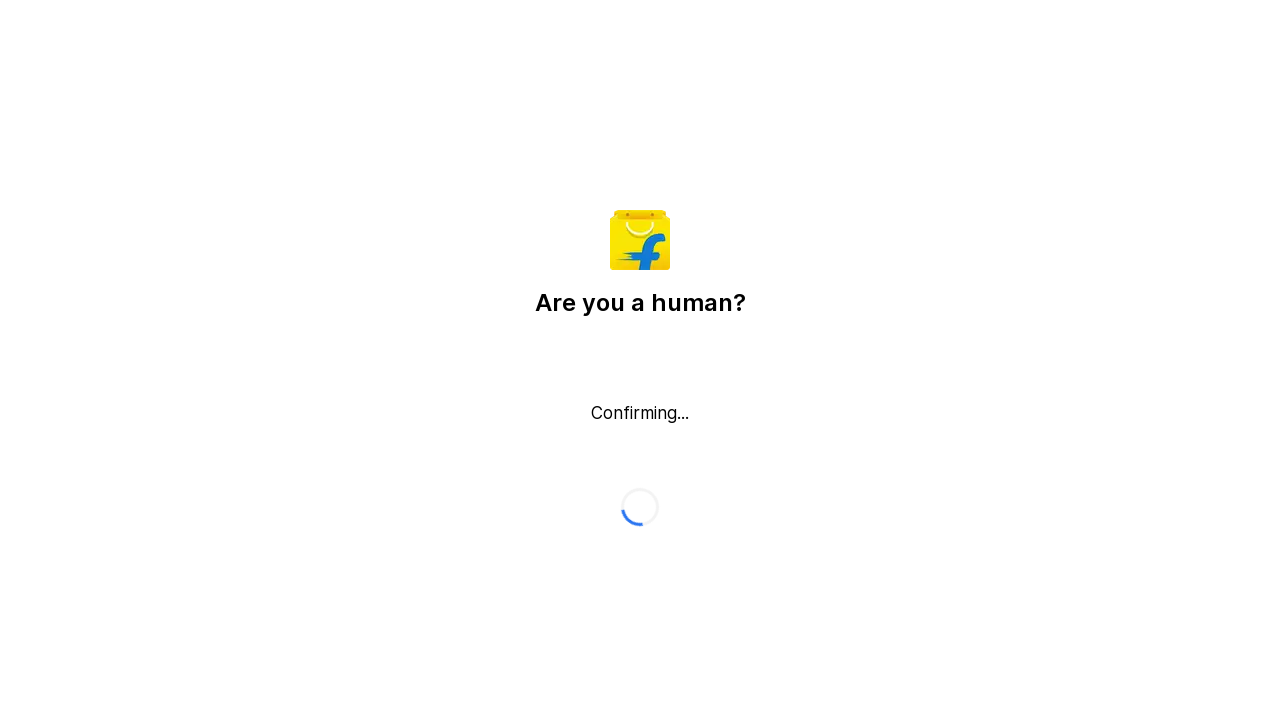

Retrieved page title
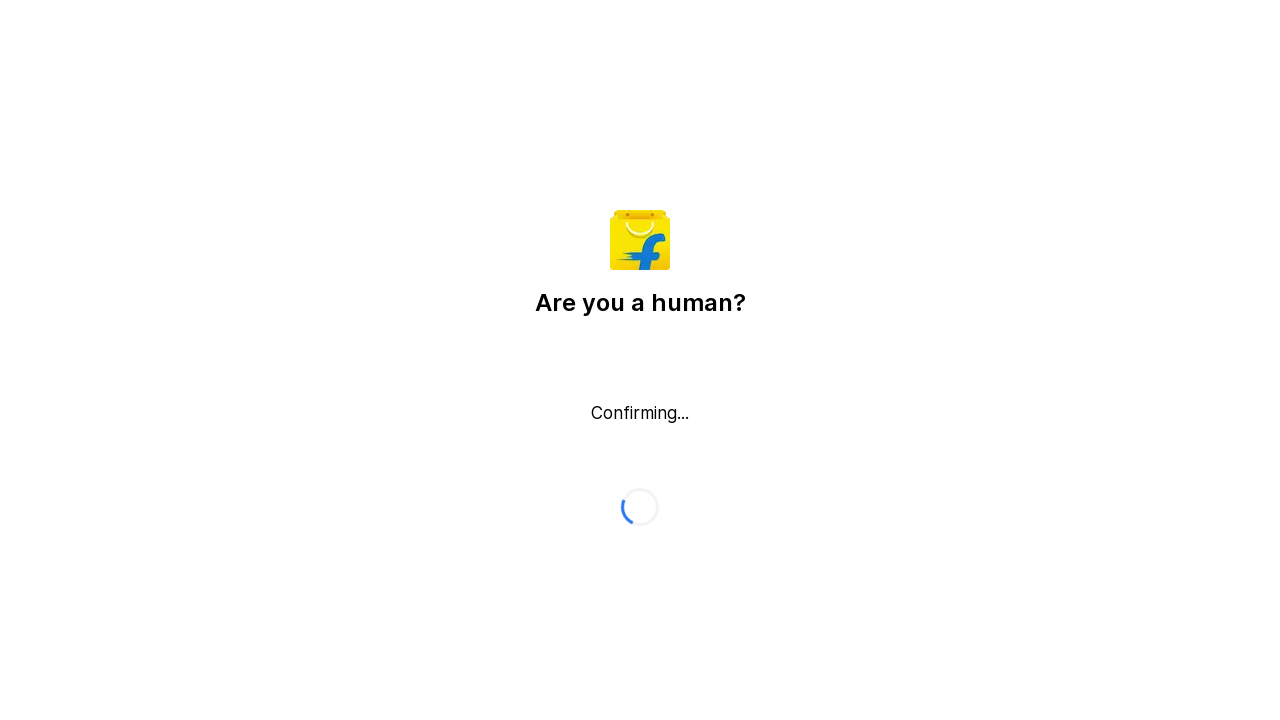

Retrieved current URL
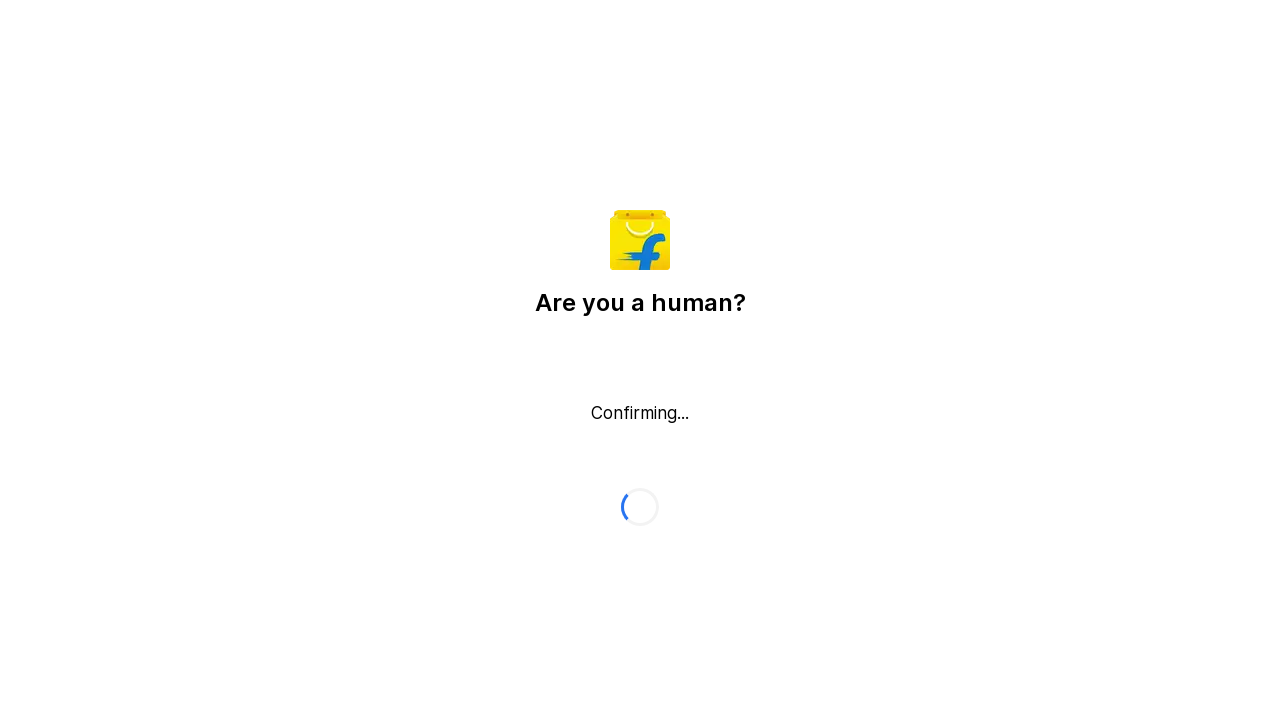

Navigated back using browser back button
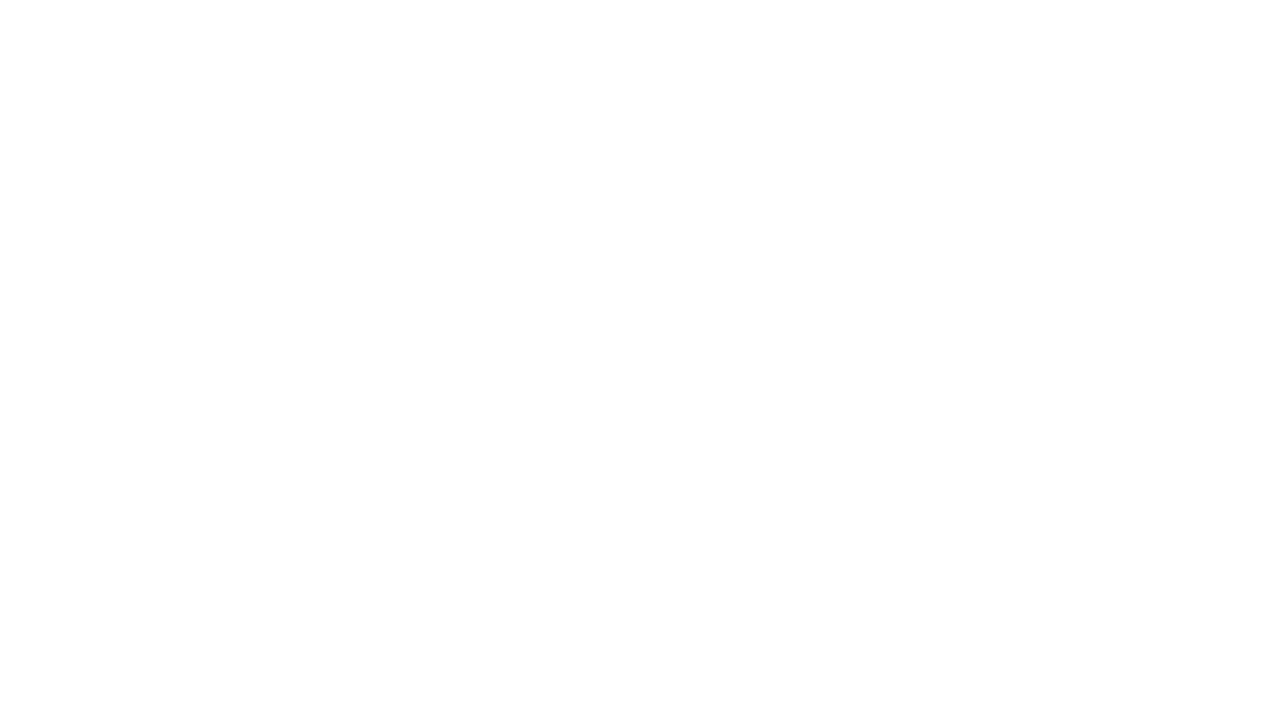

Navigated forward using browser forward button
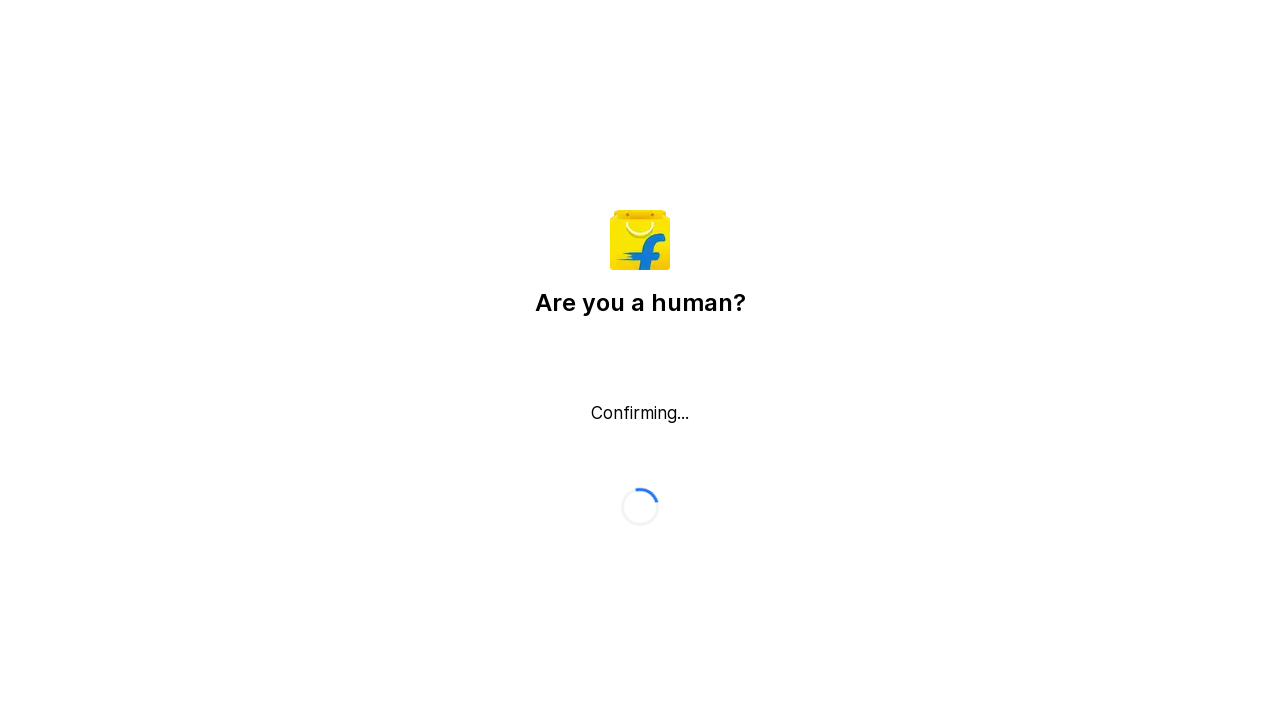

Refreshed the page
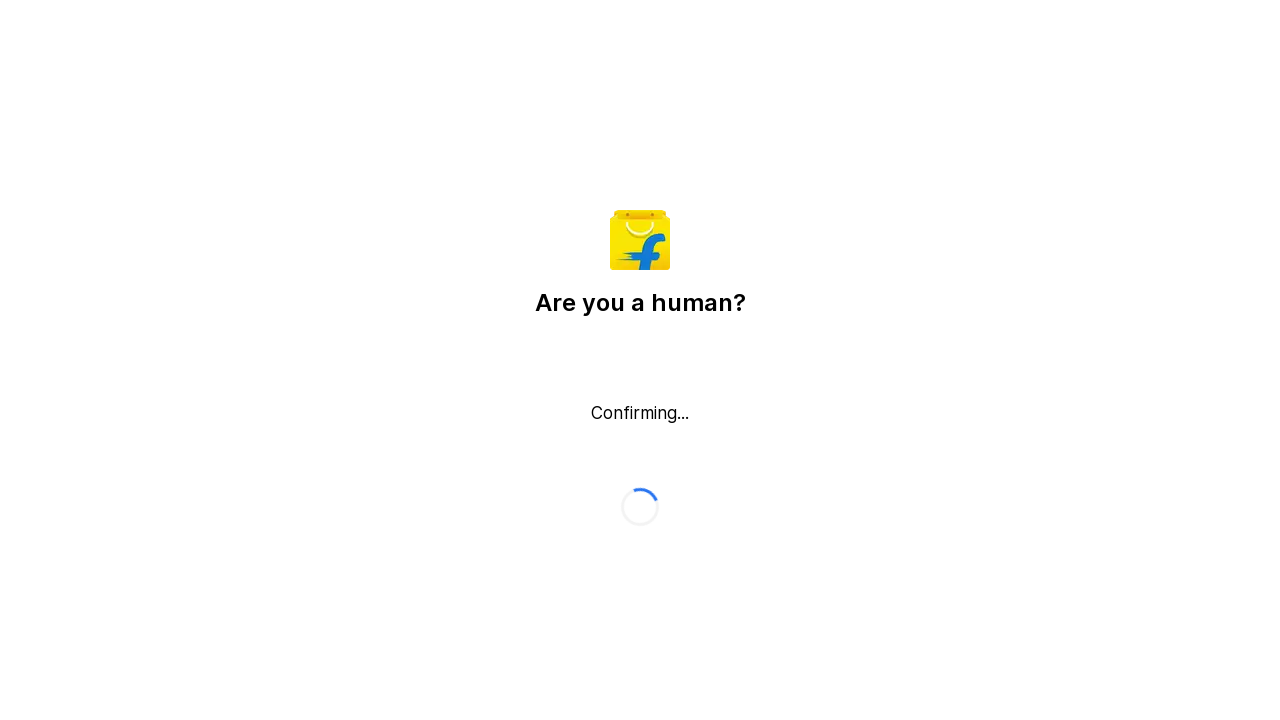

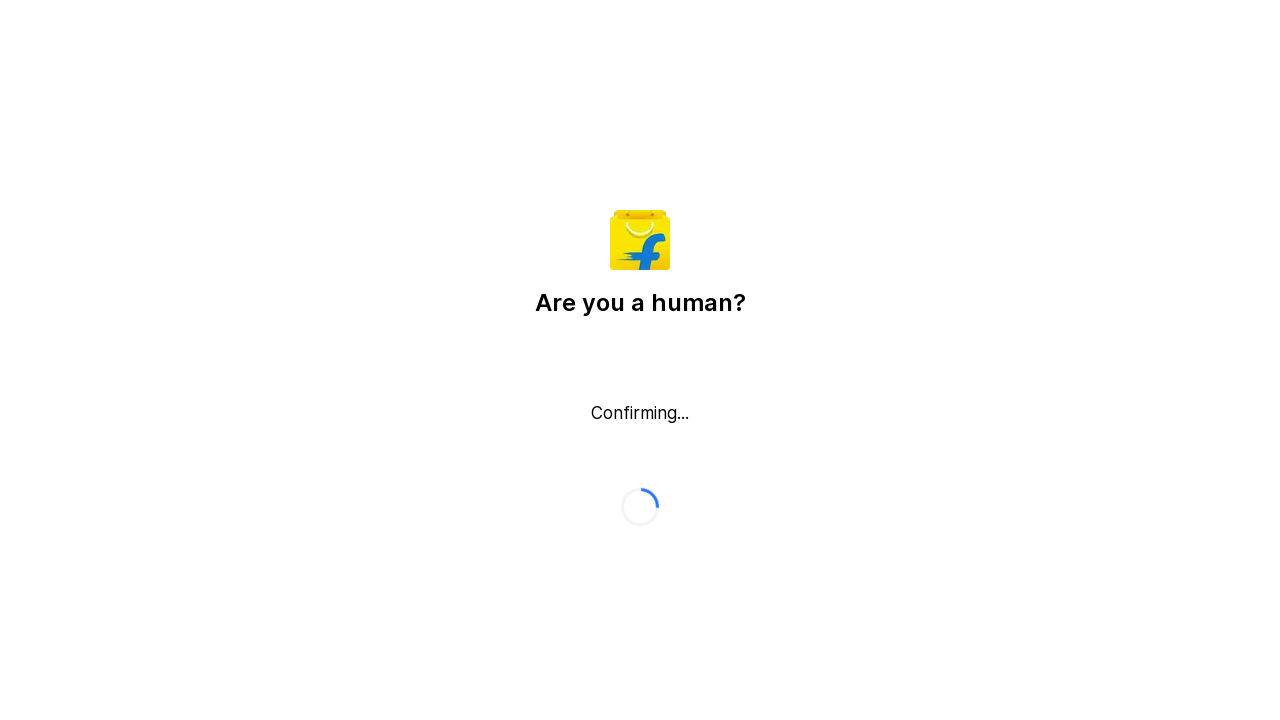